Tests iframe handling by switching to an iframe on W3Schools tryit page and executing JavaScript functions within the iframe context, including calling a custom function and styling an element.

Starting URL: https://www.w3schools.com/jsref/tryit.asp?filename=tryjsref_submit_get

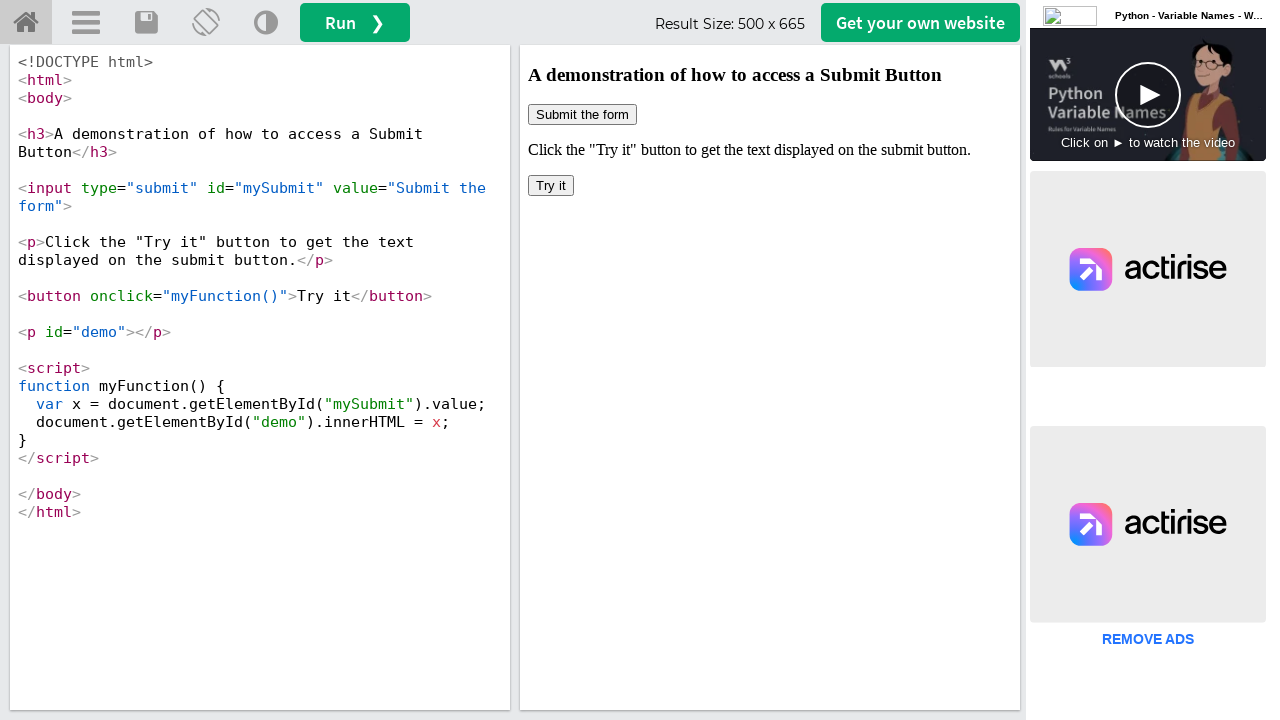

Waited for iframe#iframeResult to be present
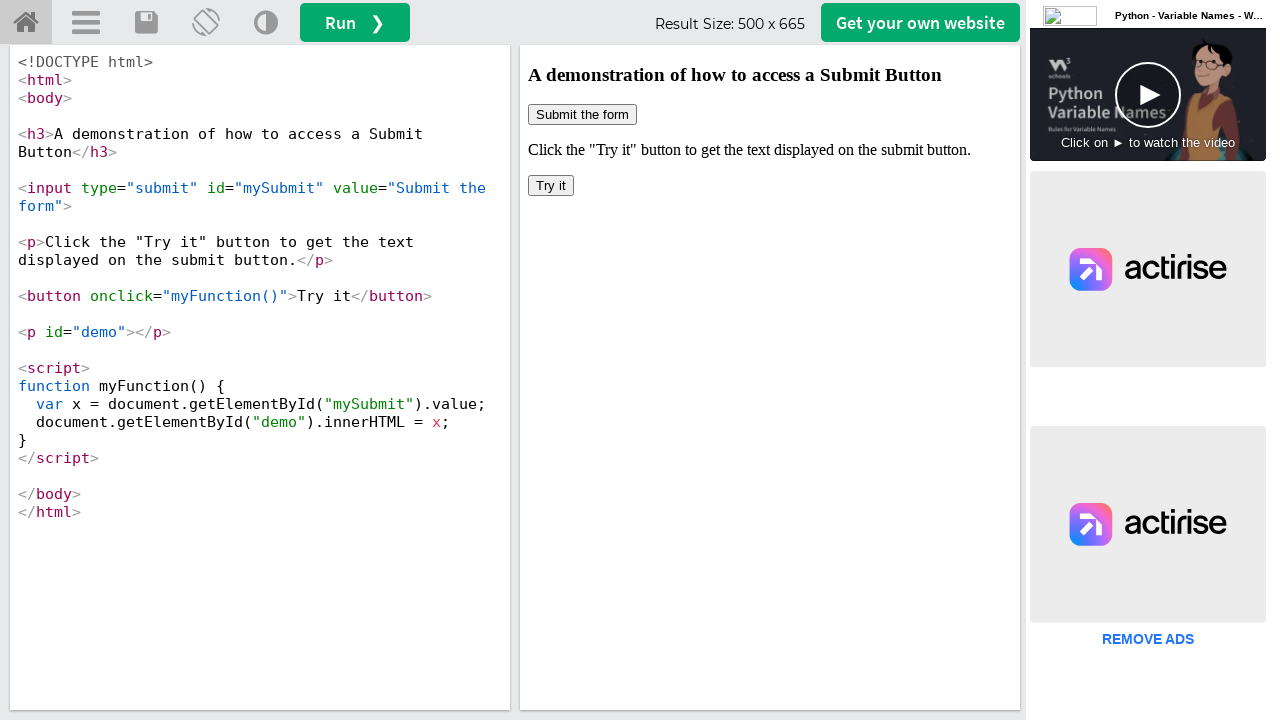

Located iframe#iframeResult using frame_locator
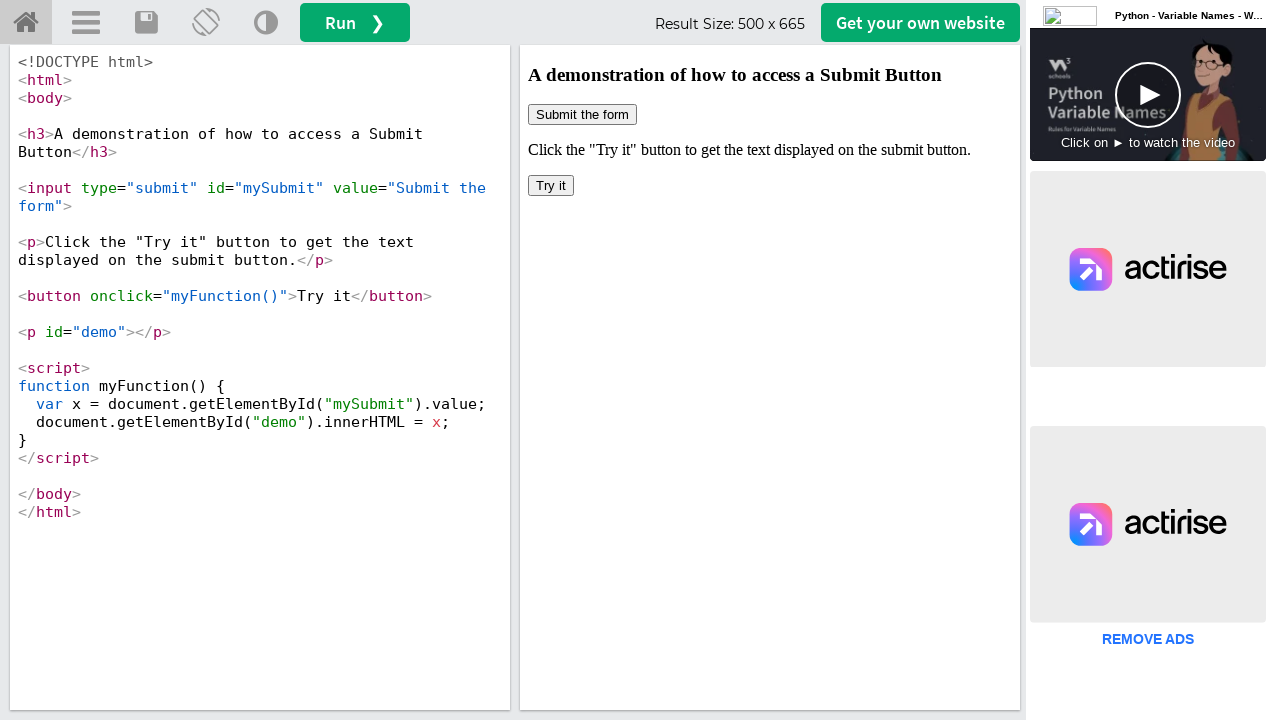

Retrieved iframe frame object by name 'iframeResult'
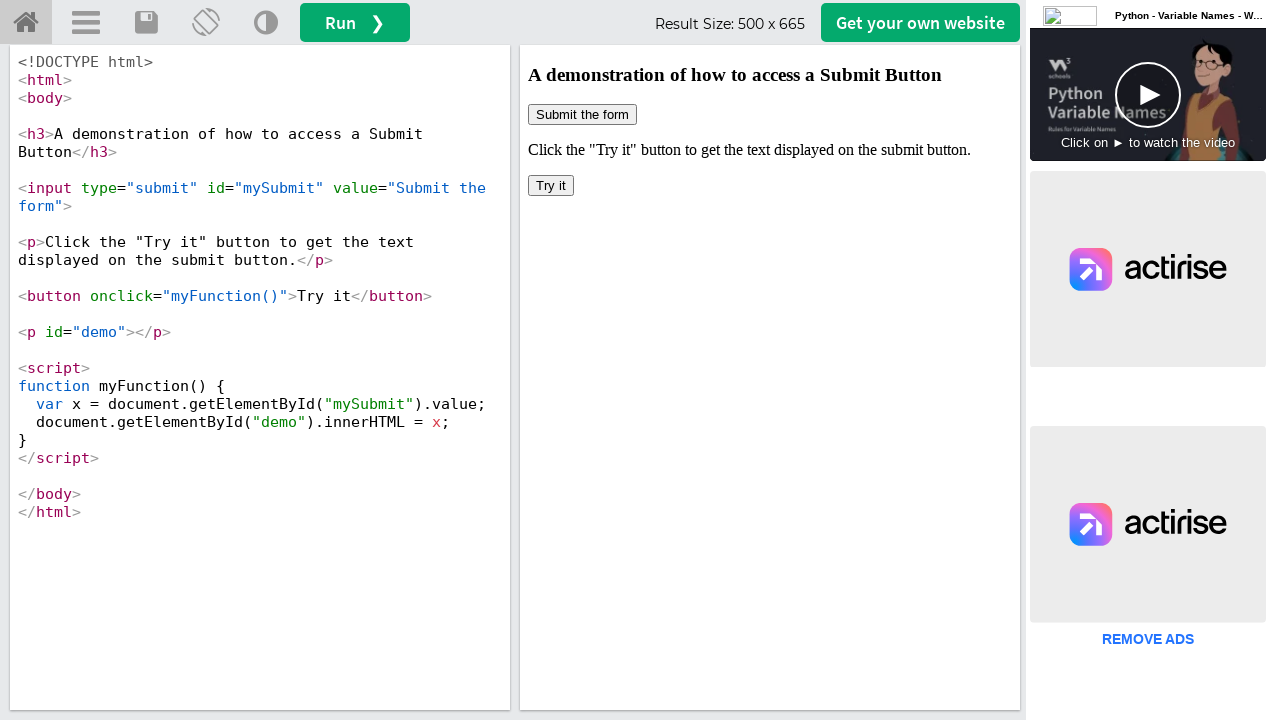

Executed myFunction() JavaScript within iframe context
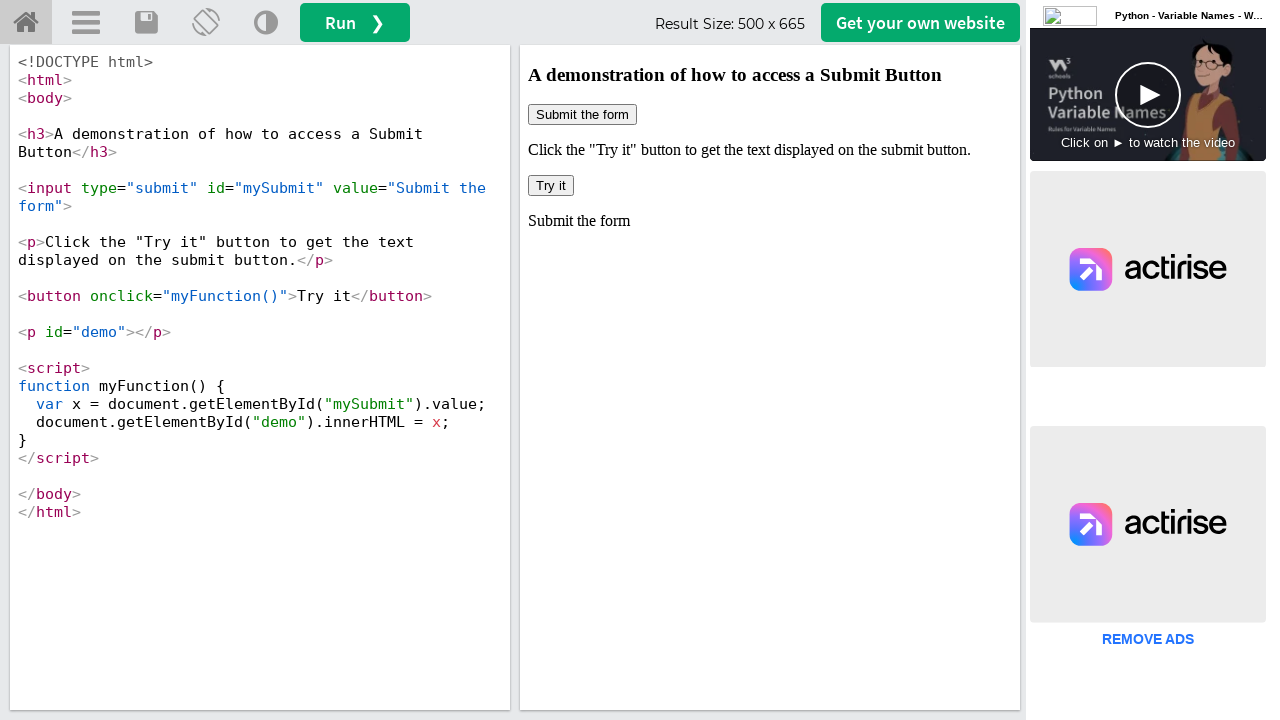

Applied red border styling to #mySubmit element within iframe
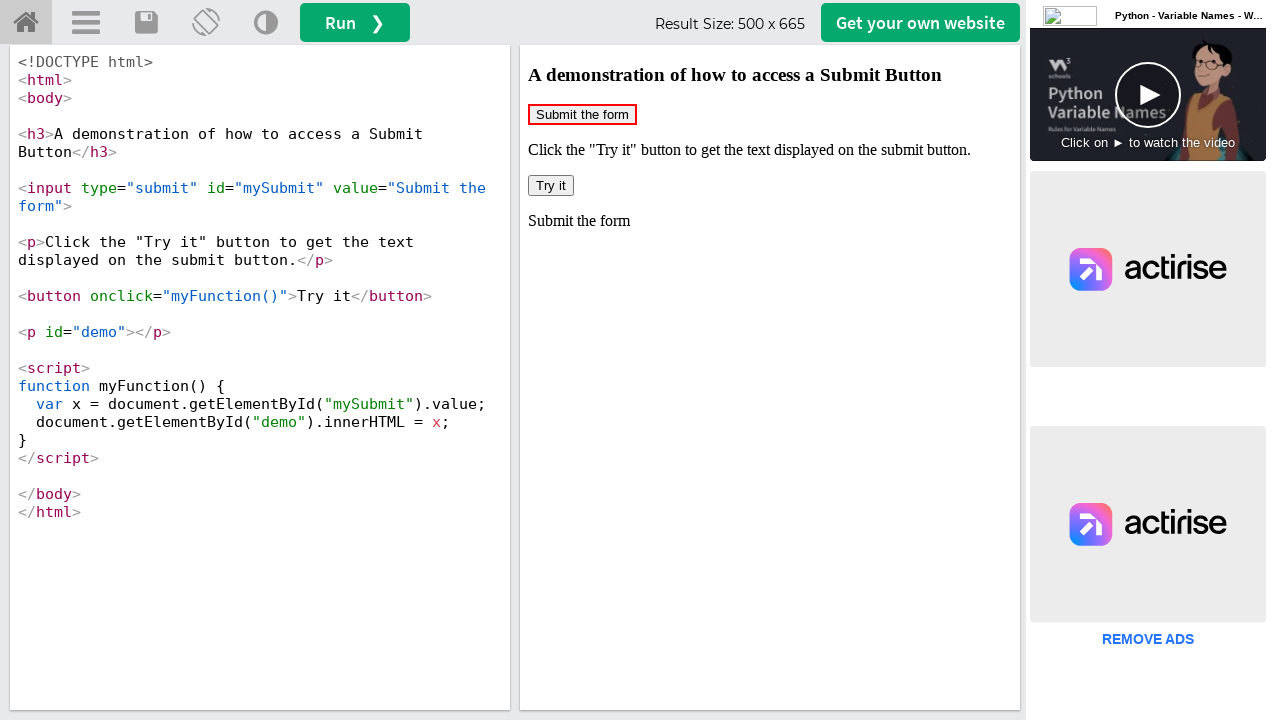

Waited 1000ms to observe the styling effect
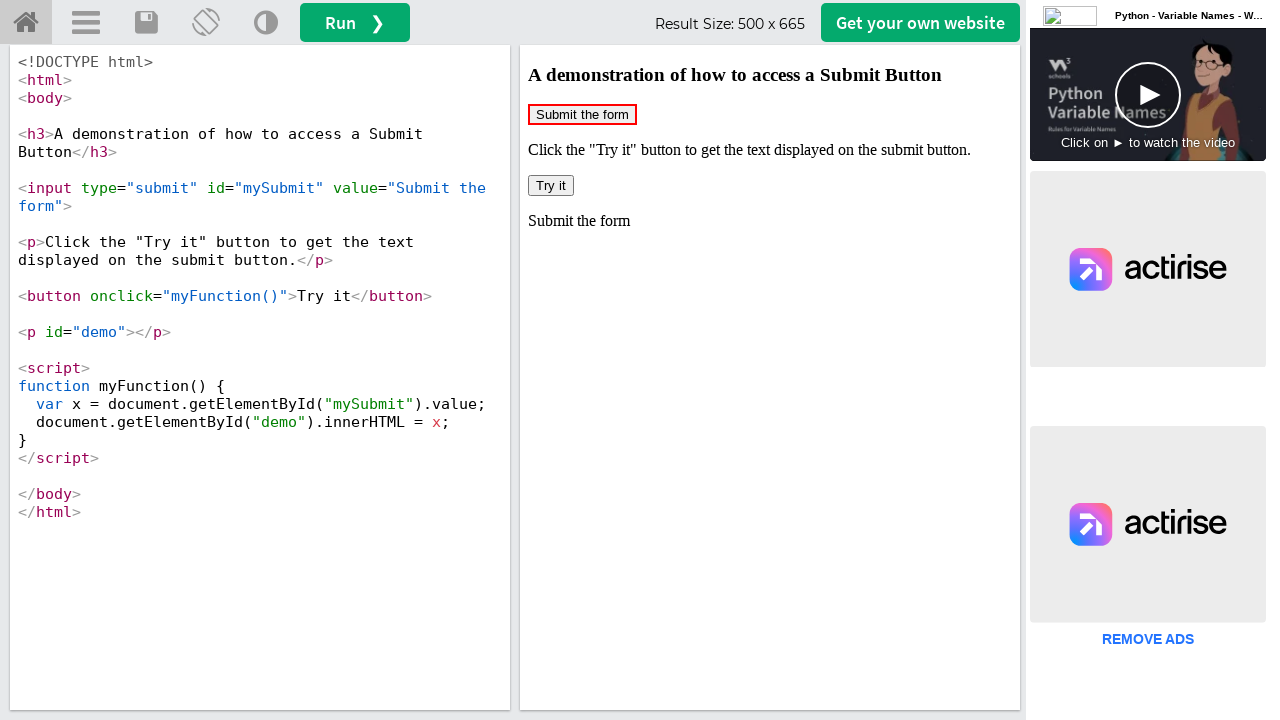

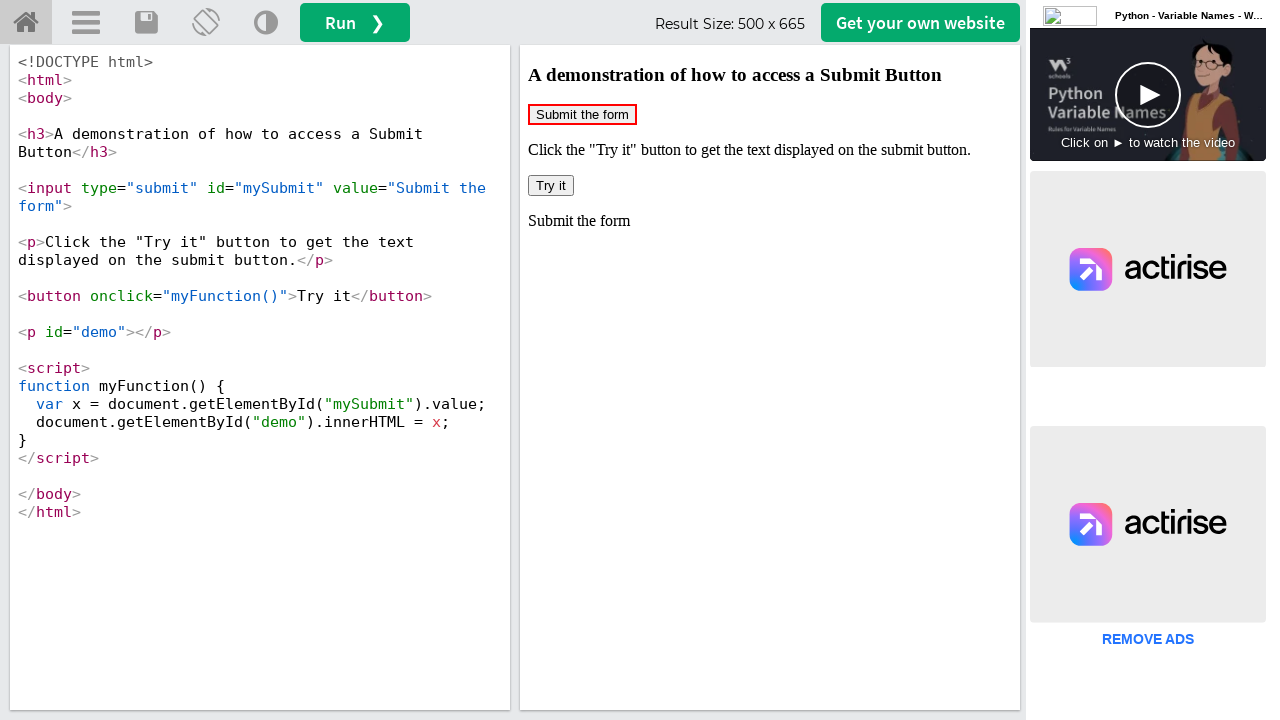